Tests JavaScript alert popup handling by switching to an iframe, clicking a button to trigger an alert, and accepting it

Starting URL: https://www.w3schools.com/js/tryit.asp?filename=tryjs_alert

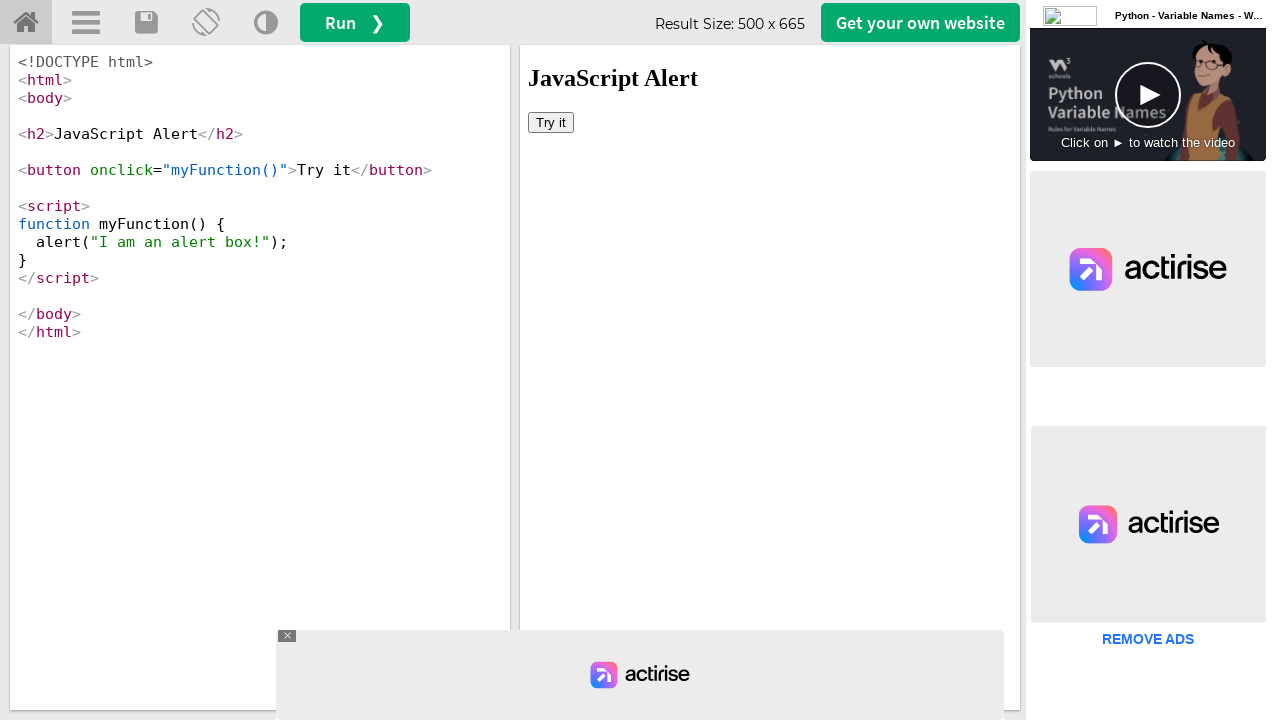

Located iframe with demo content
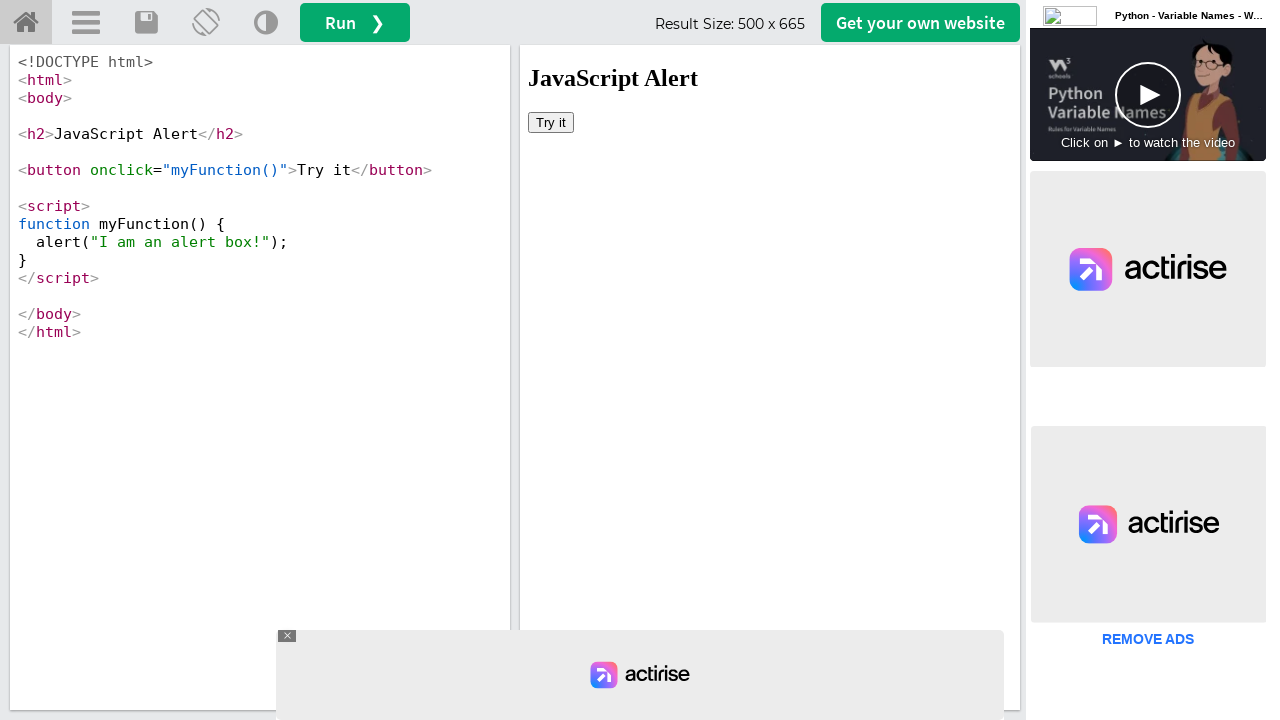

Clicked 'Try it' button to trigger JavaScript alert at (551, 122) on #iframeResult >> internal:control=enter-frame >> xpath=//button[text()='Try it']
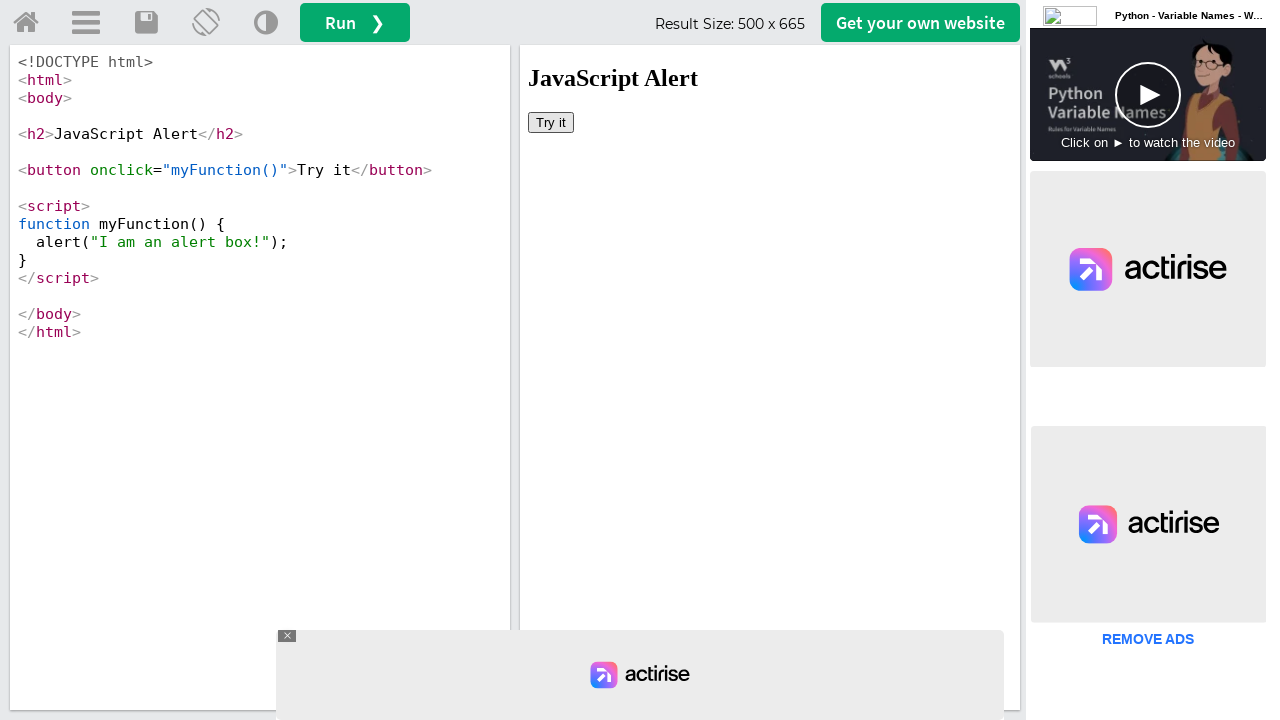

Set up dialog handler to accept alerts
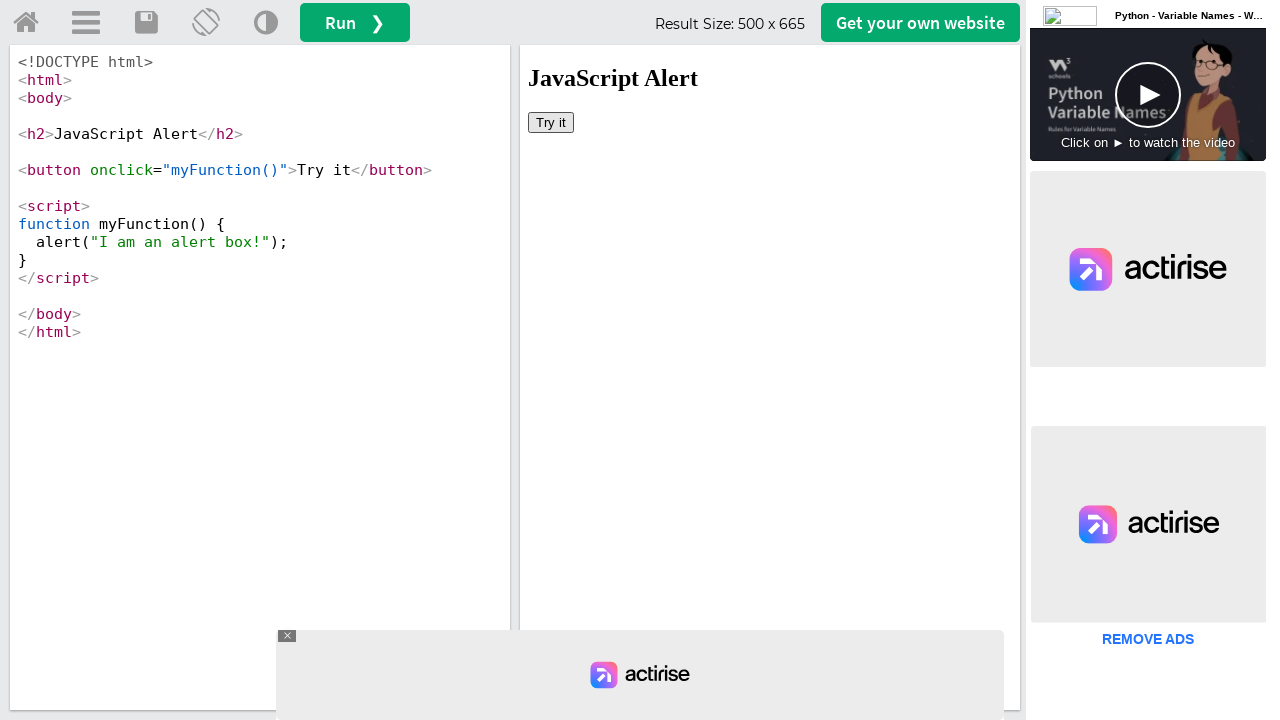

Clicked 'Try it' button again and alert was accepted at (551, 122) on #iframeResult >> internal:control=enter-frame >> xpath=//button[text()='Try it']
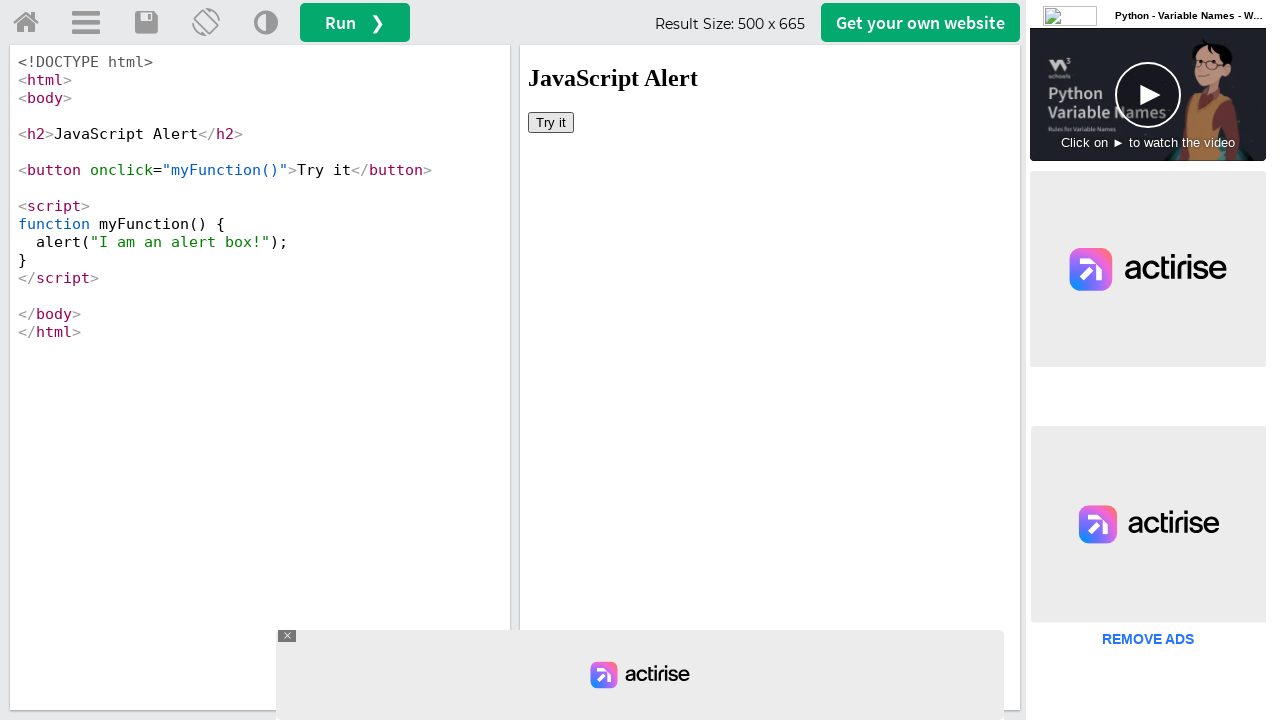

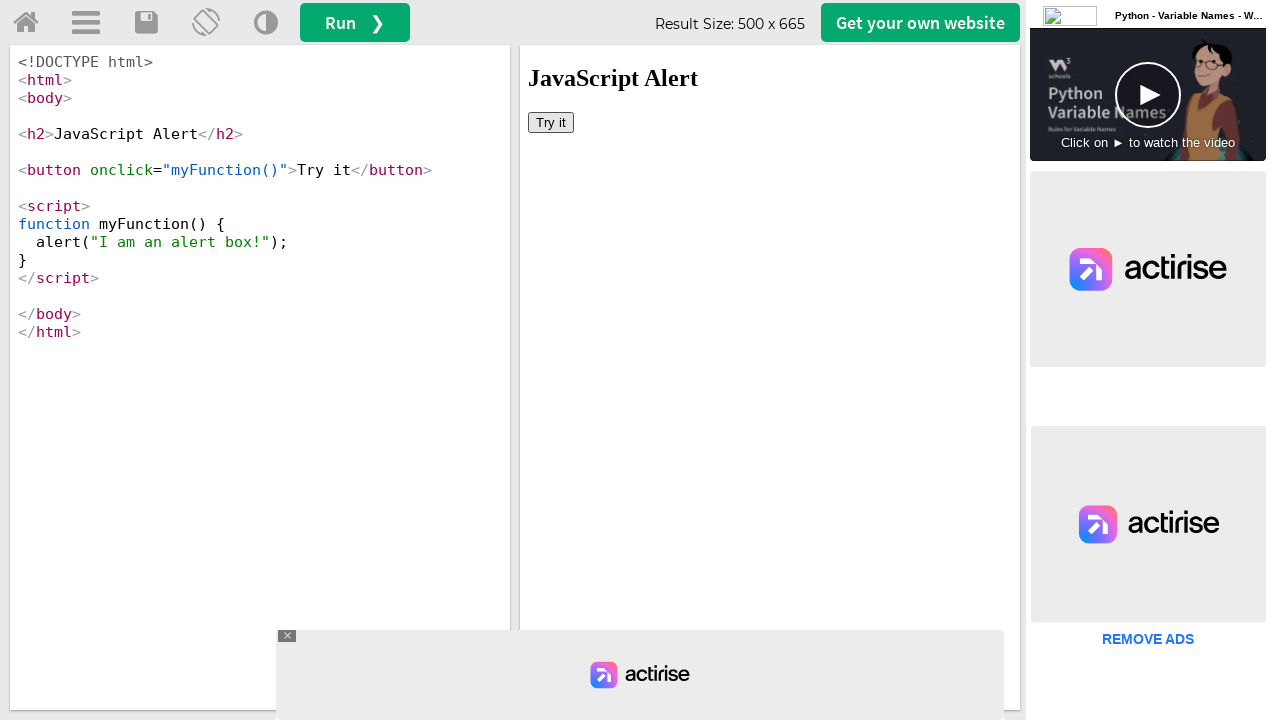